Tests table sorting functionality by clicking the Last Name column header in Table 1 and verifying that sorting is triggered by checking if the header's class contains sorting indicators.

Starting URL: https://the-internet.herokuapp.com/tables

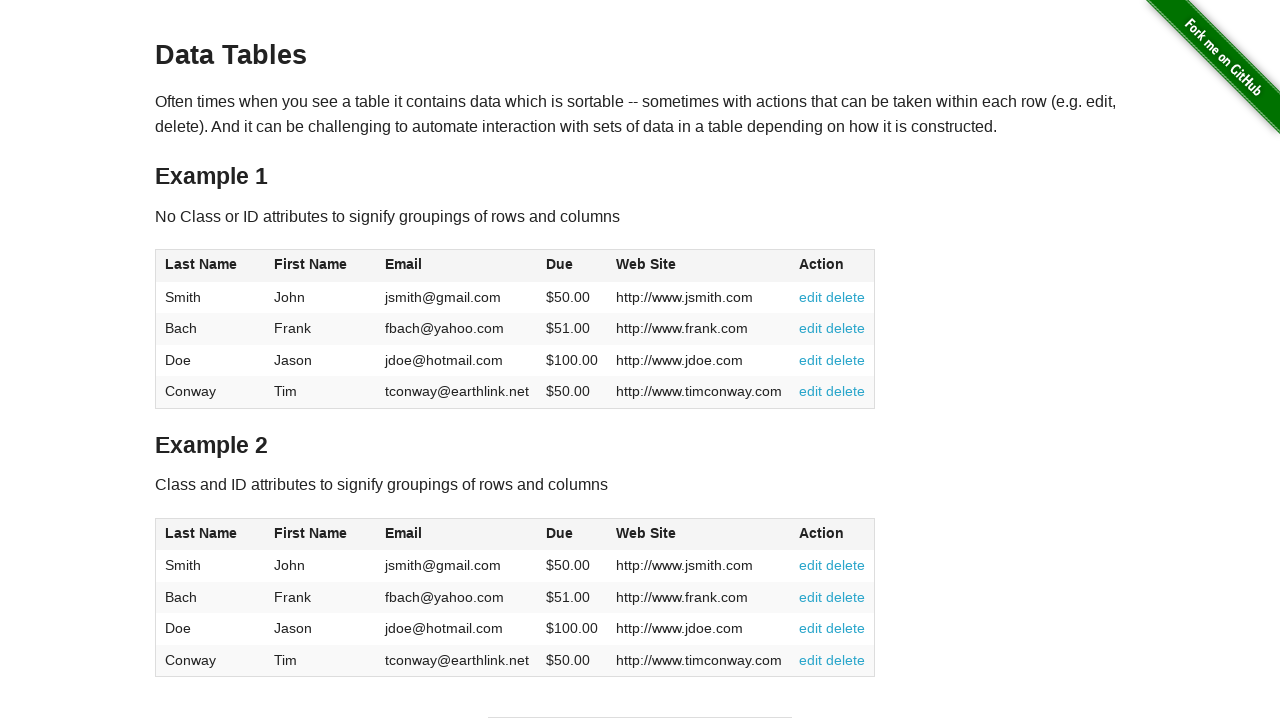

Table 1 became visible
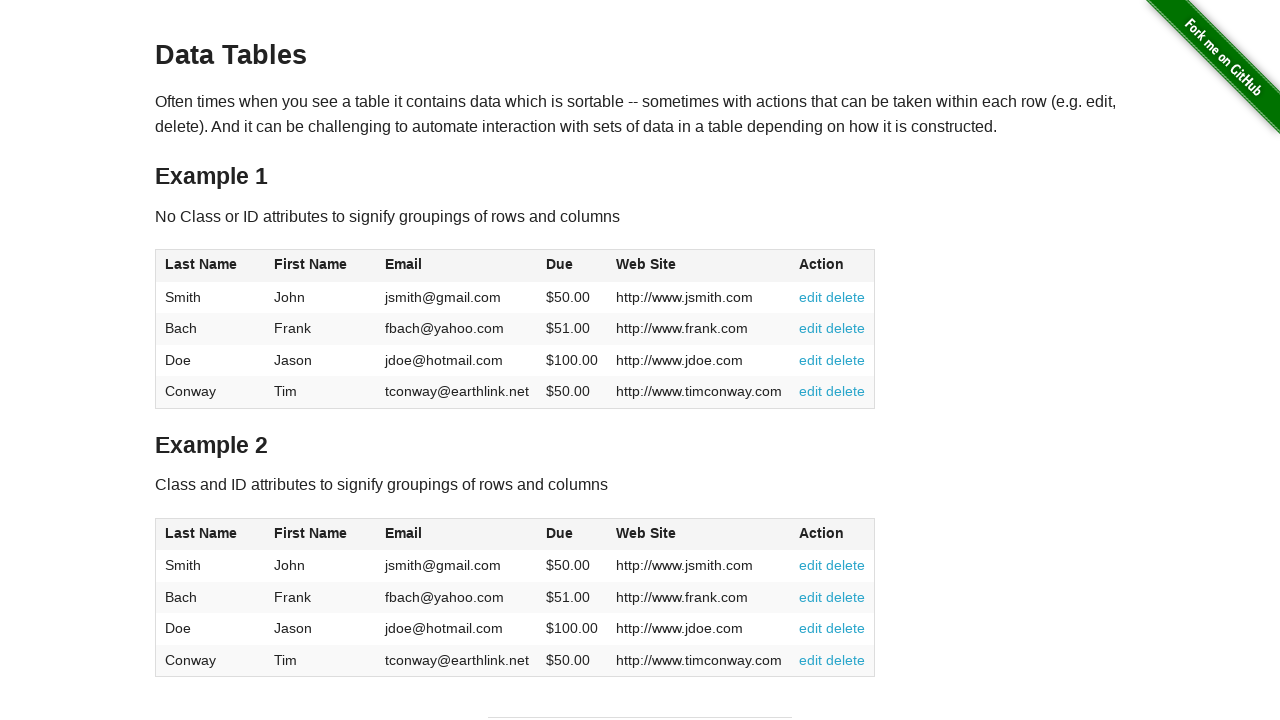

Located Last Name header in Table 1
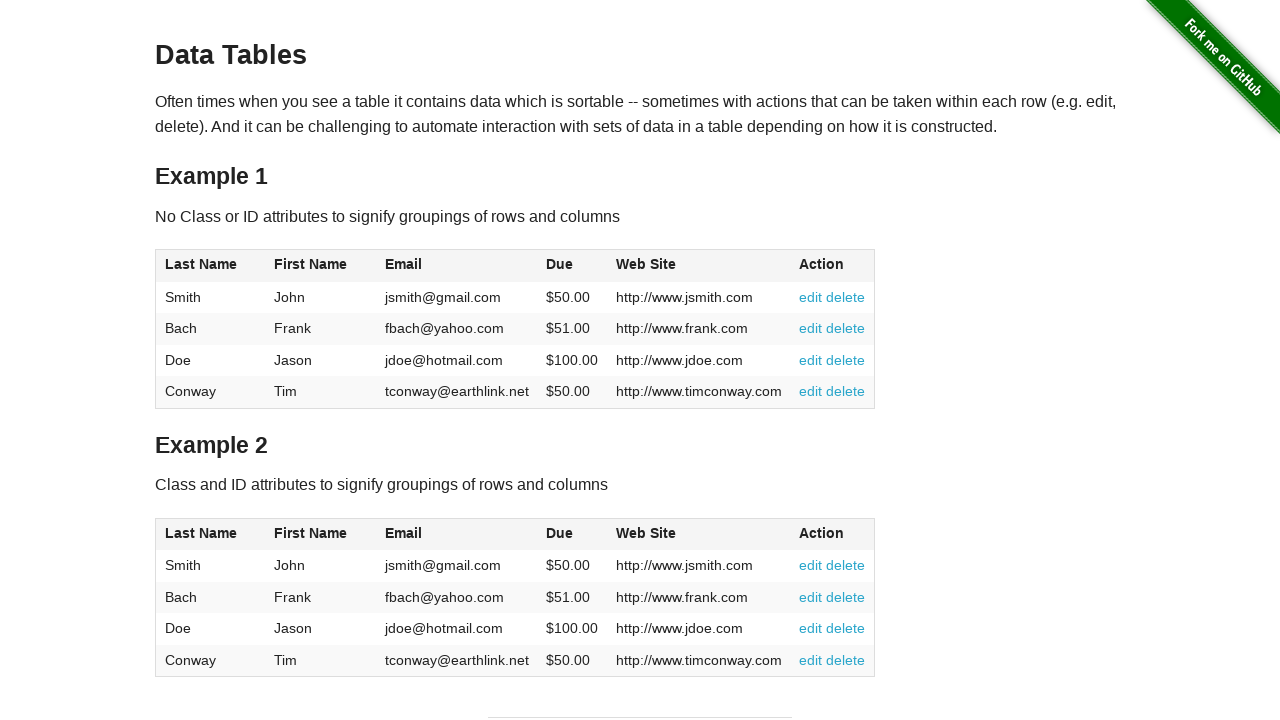

Last Name header became visible
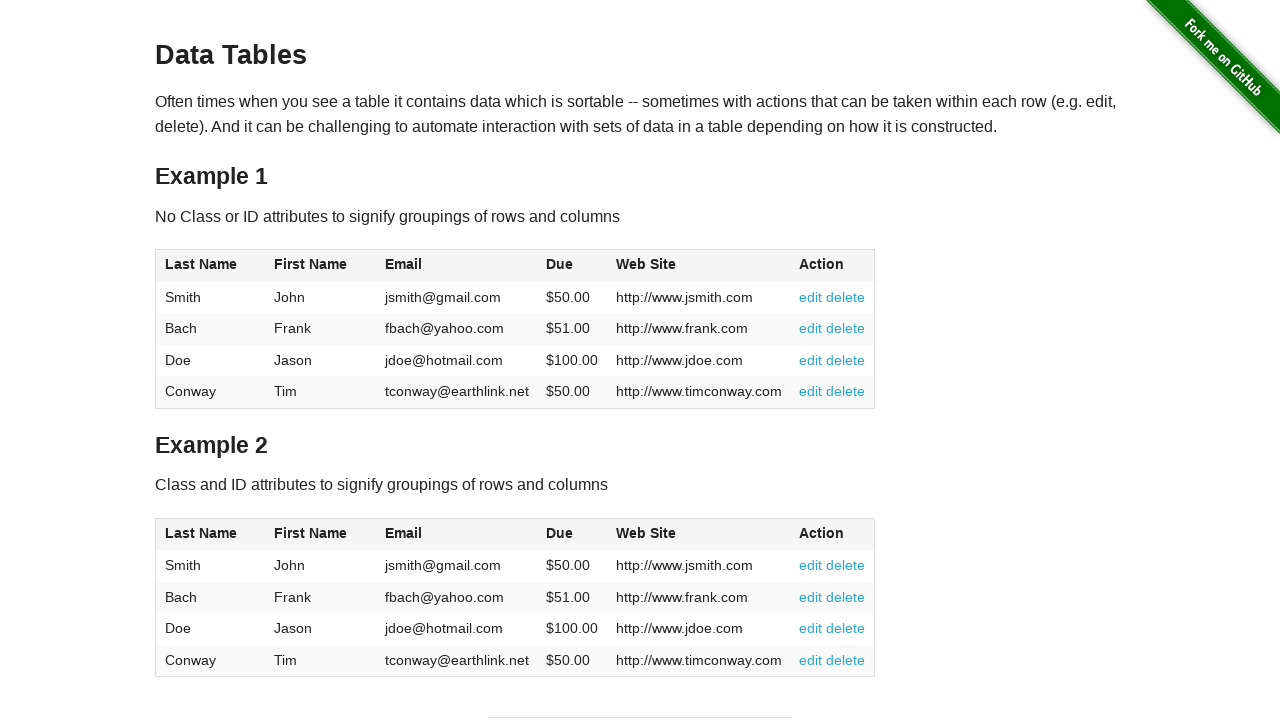

Clicked Last Name header to trigger table sorting at (210, 266) on #table1 >> .header >> nth=0
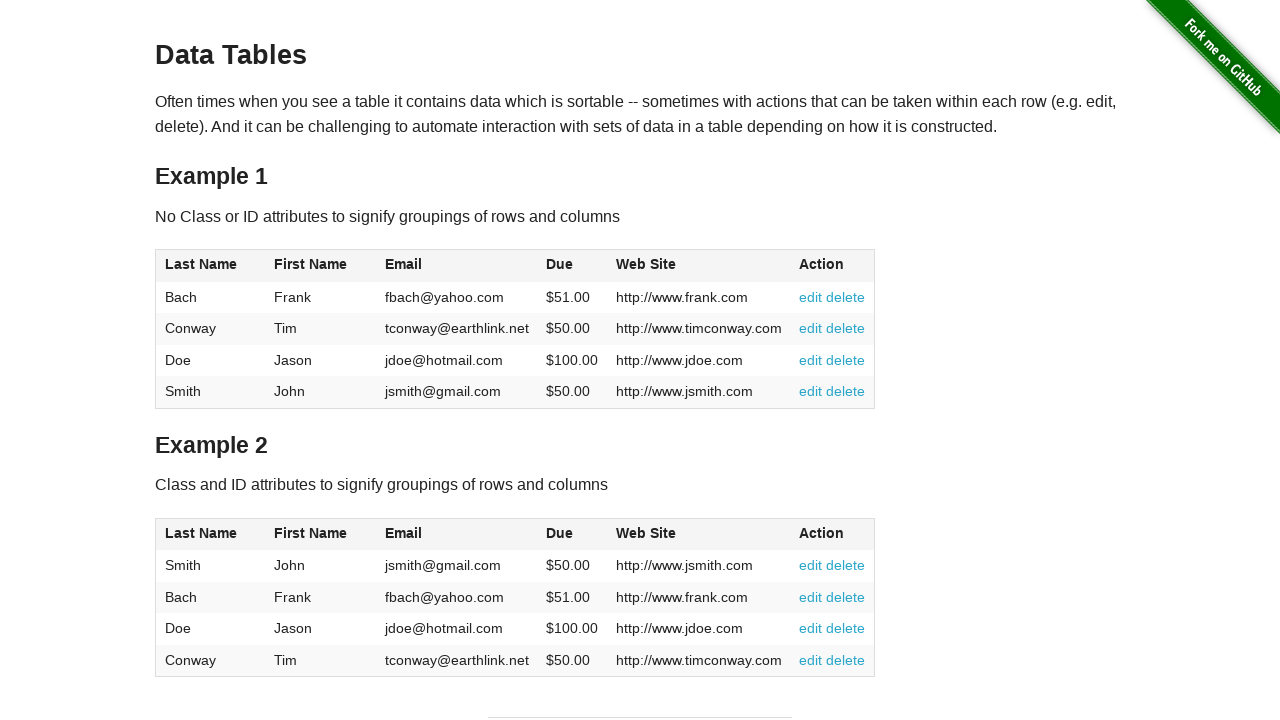

Retrieved class attribute from Last Name header
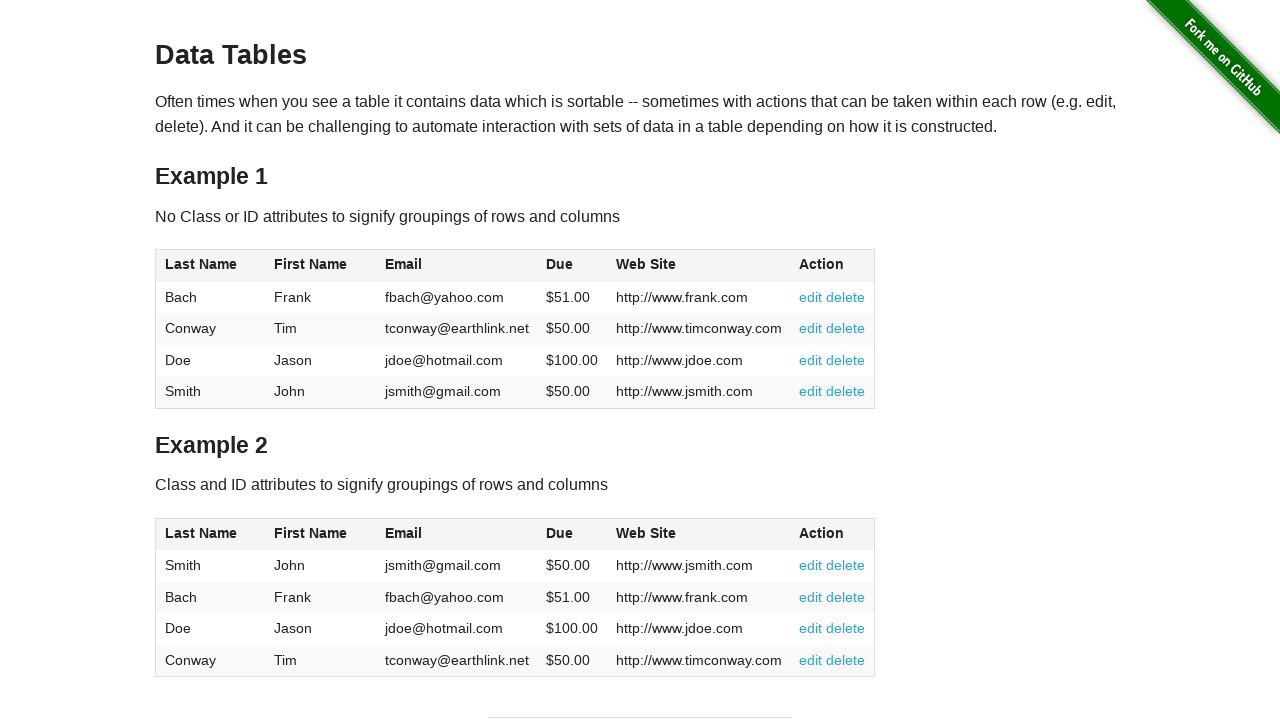

Verified that sorting indicator class (headerSortDown or headerSortUp) was applied to Last Name header
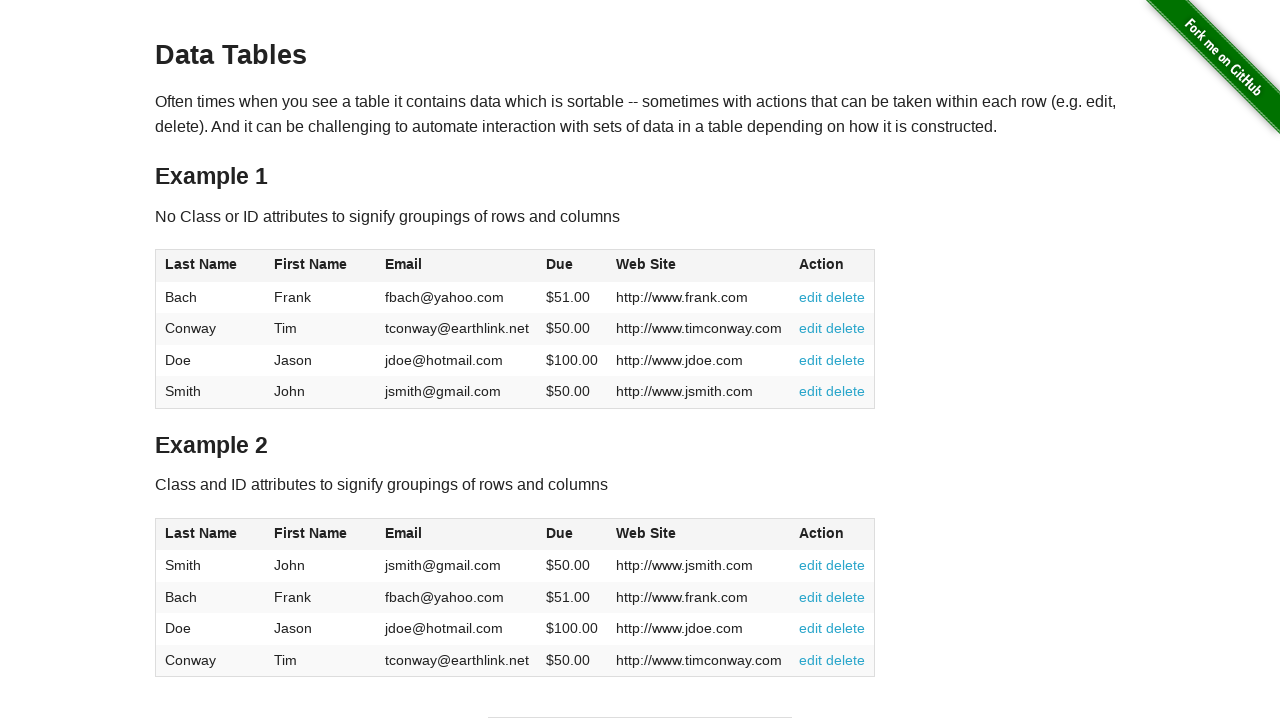

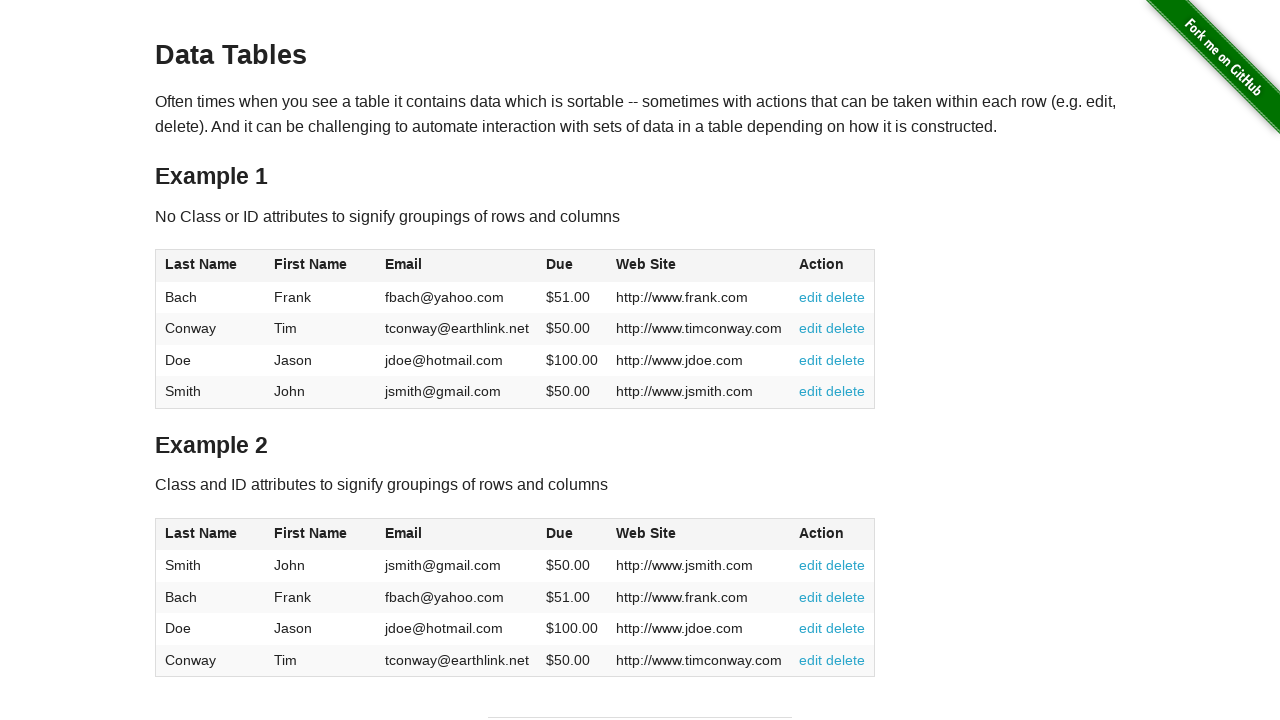